Tests a math problem form by extracting two numbers, calculating their sum, selecting the sum from a dropdown menu, and submitting the form

Starting URL: http://suninjuly.github.io/selects1.html

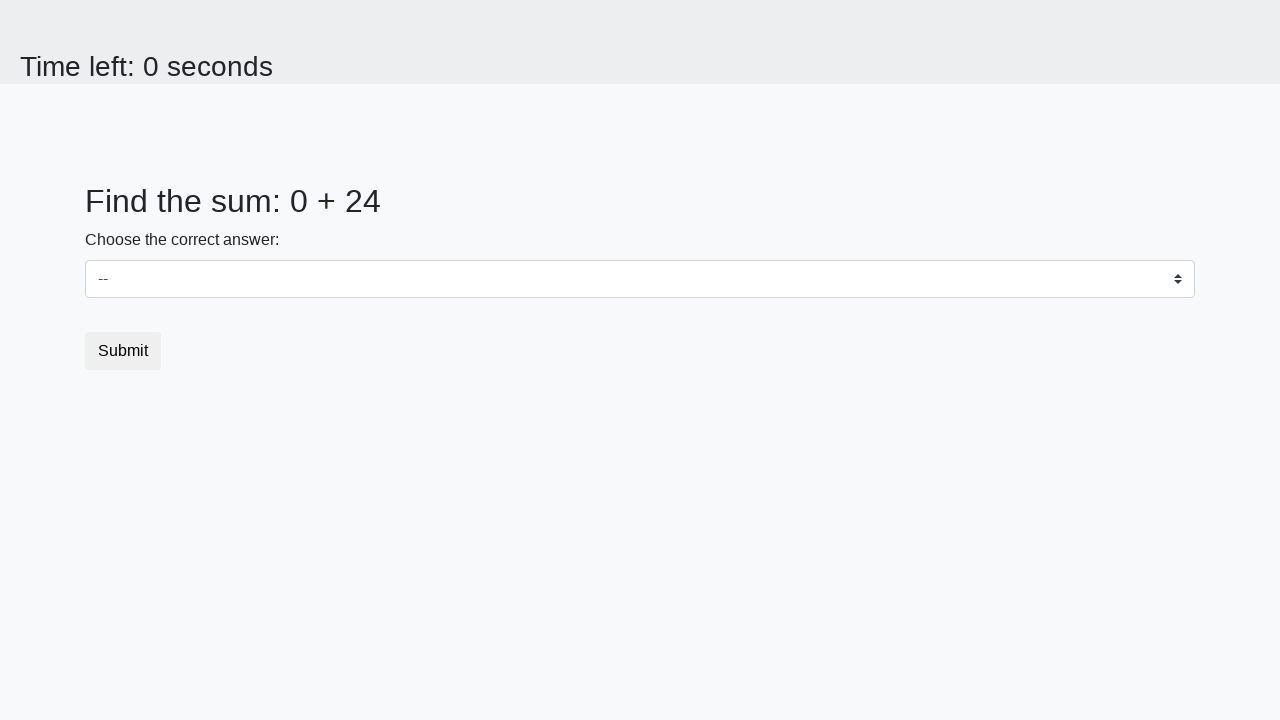

Extracted first number from the page
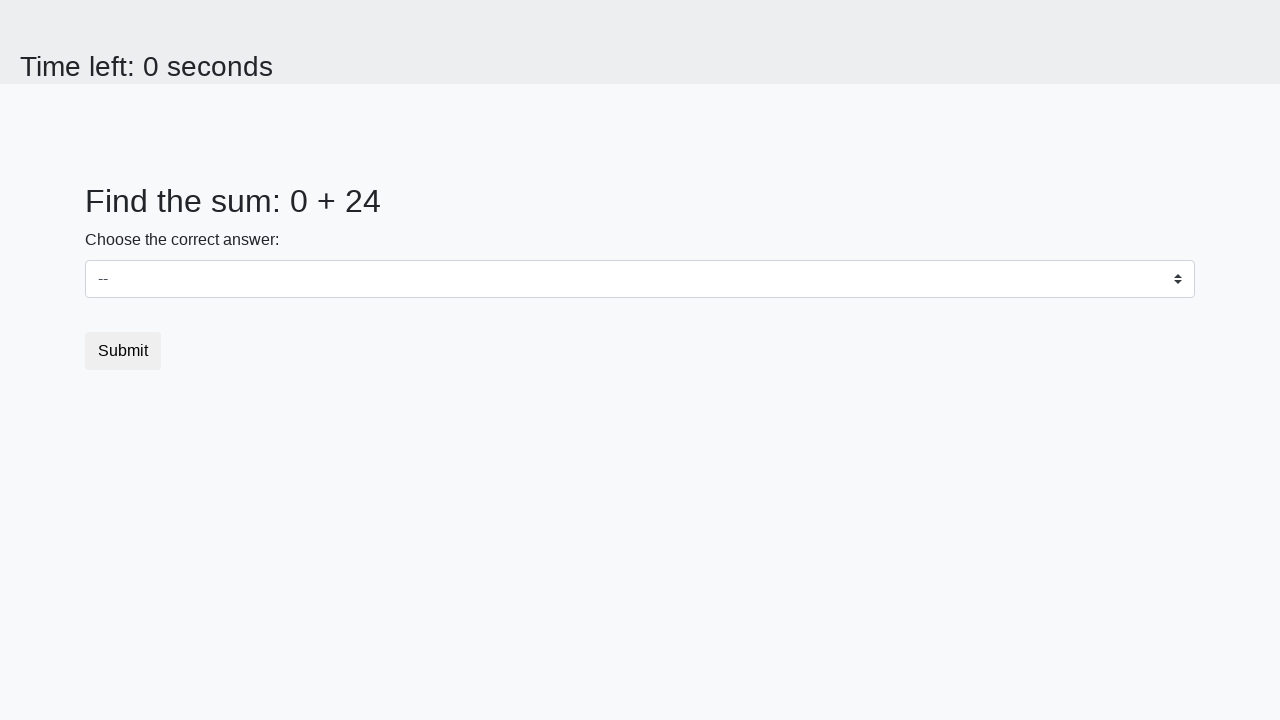

Extracted second number from the page
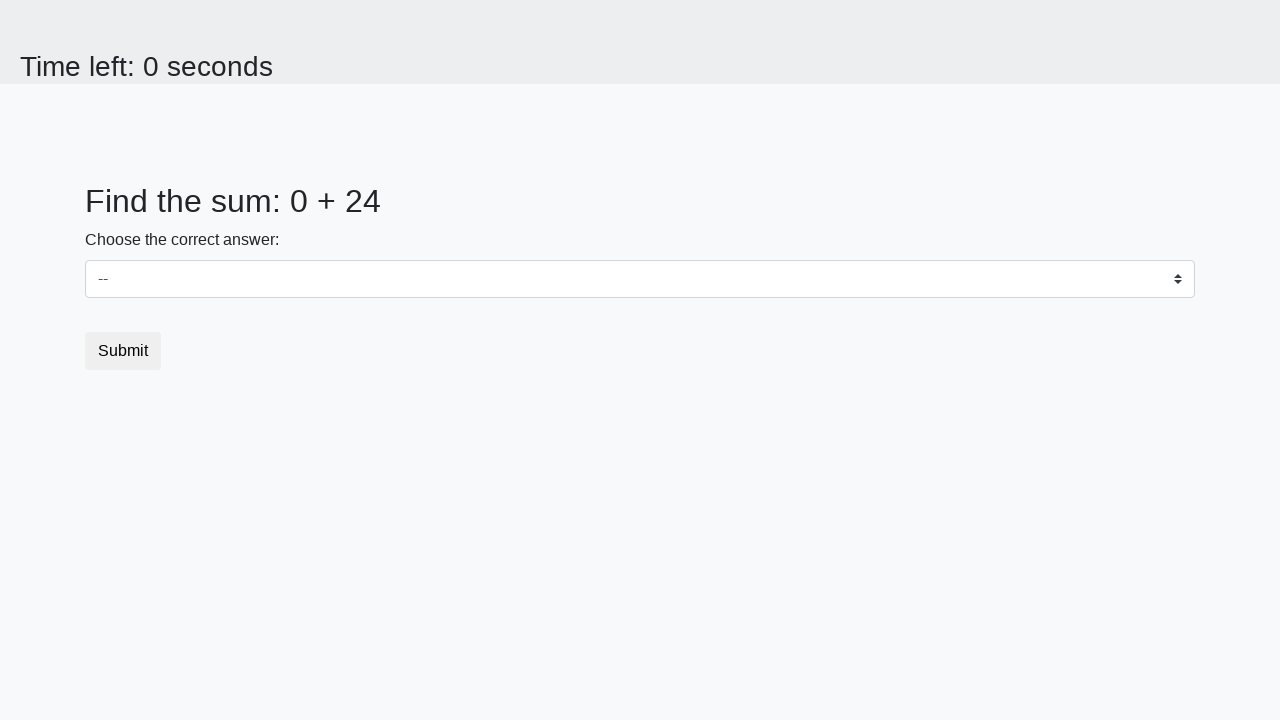

Calculated sum: 0 + 24 = 24
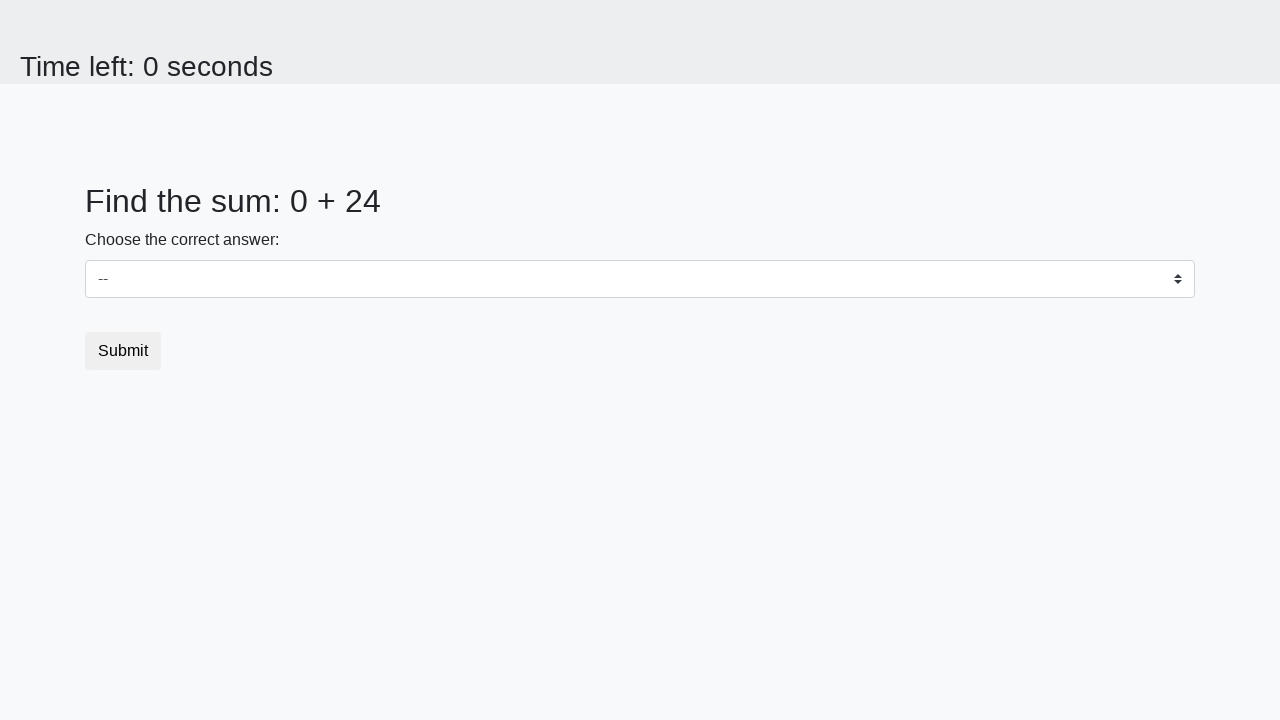

Selected sum value '24' from dropdown menu on select[id="dropdown"]
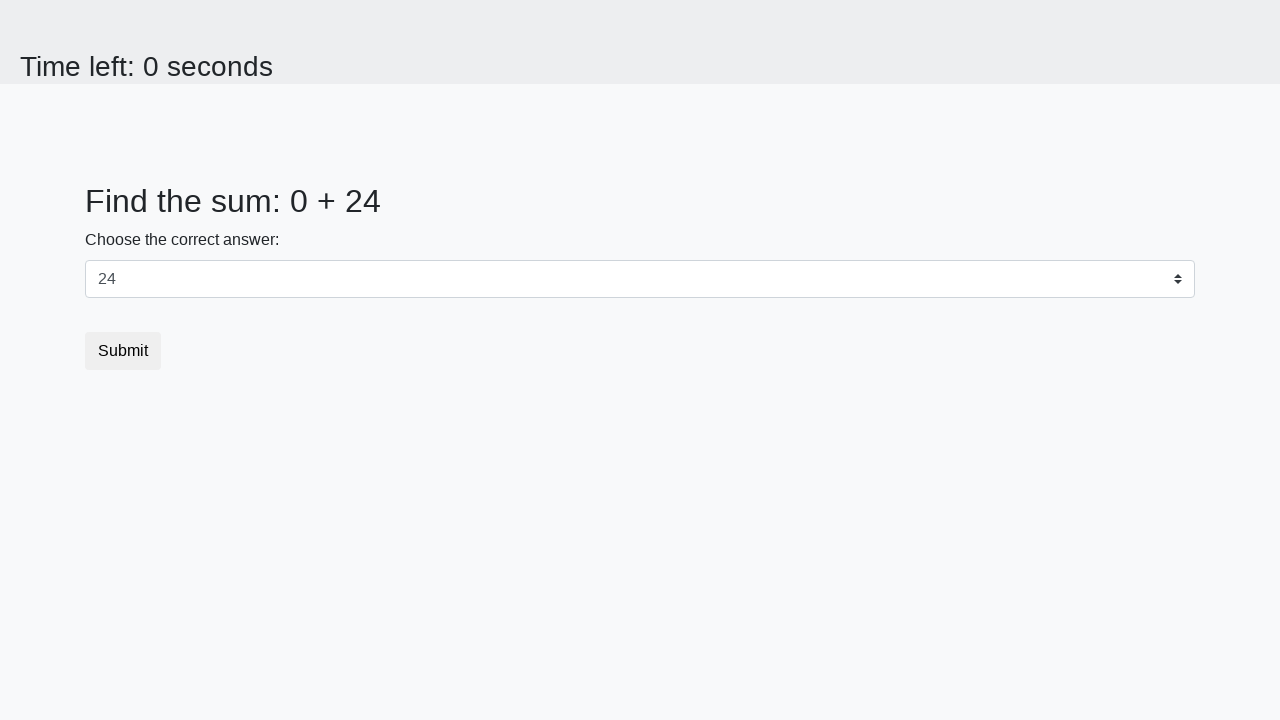

Clicked submit button to submit the form at (123, 351) on button[type="submit"]
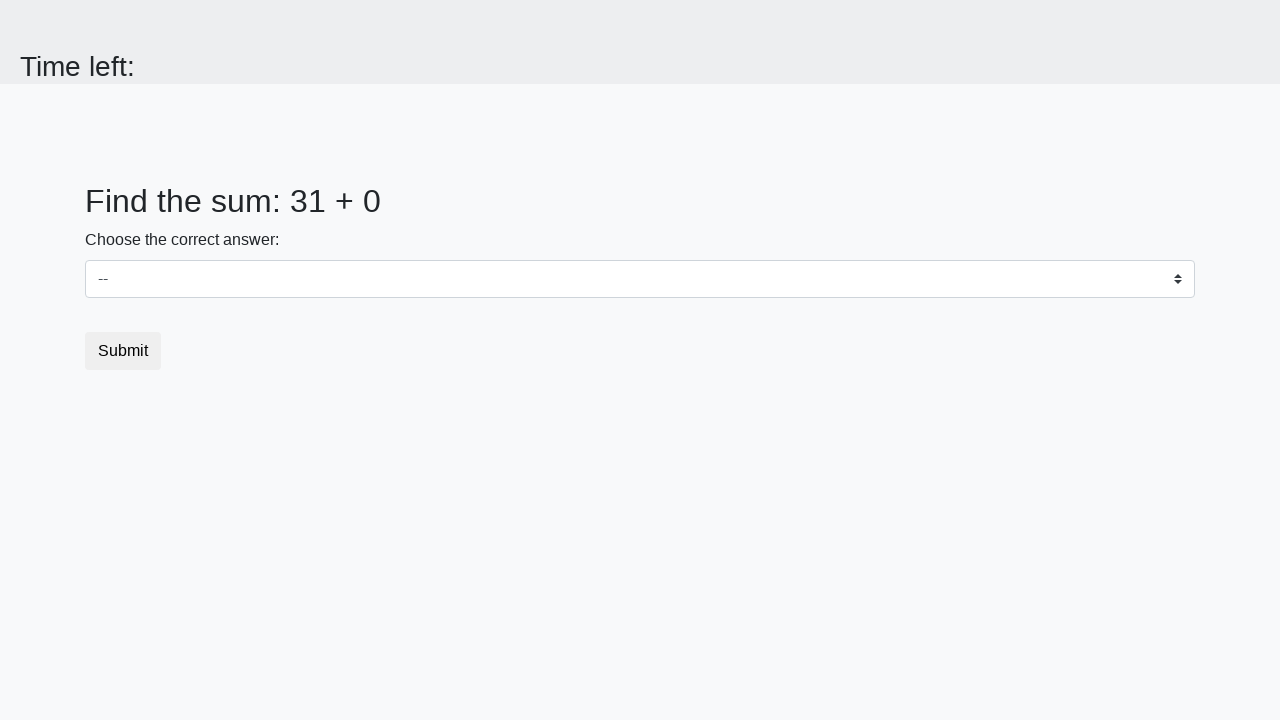

Accepted confirmation alert after form submission
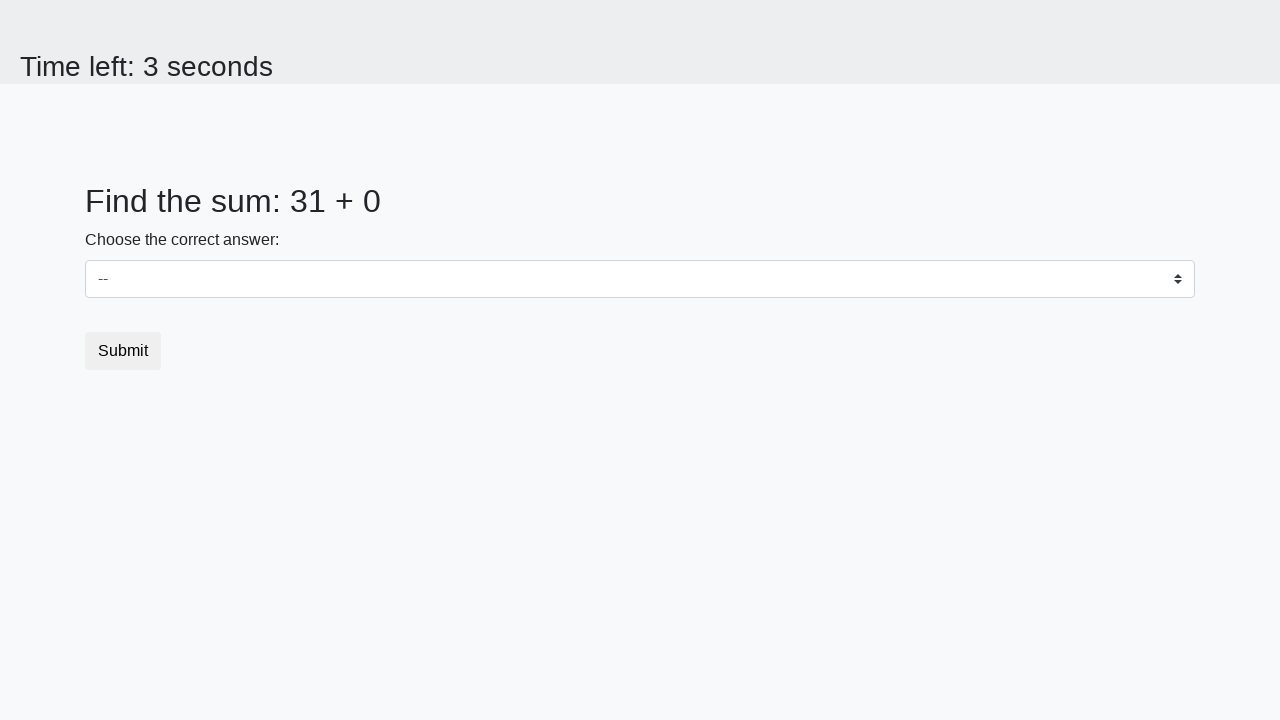

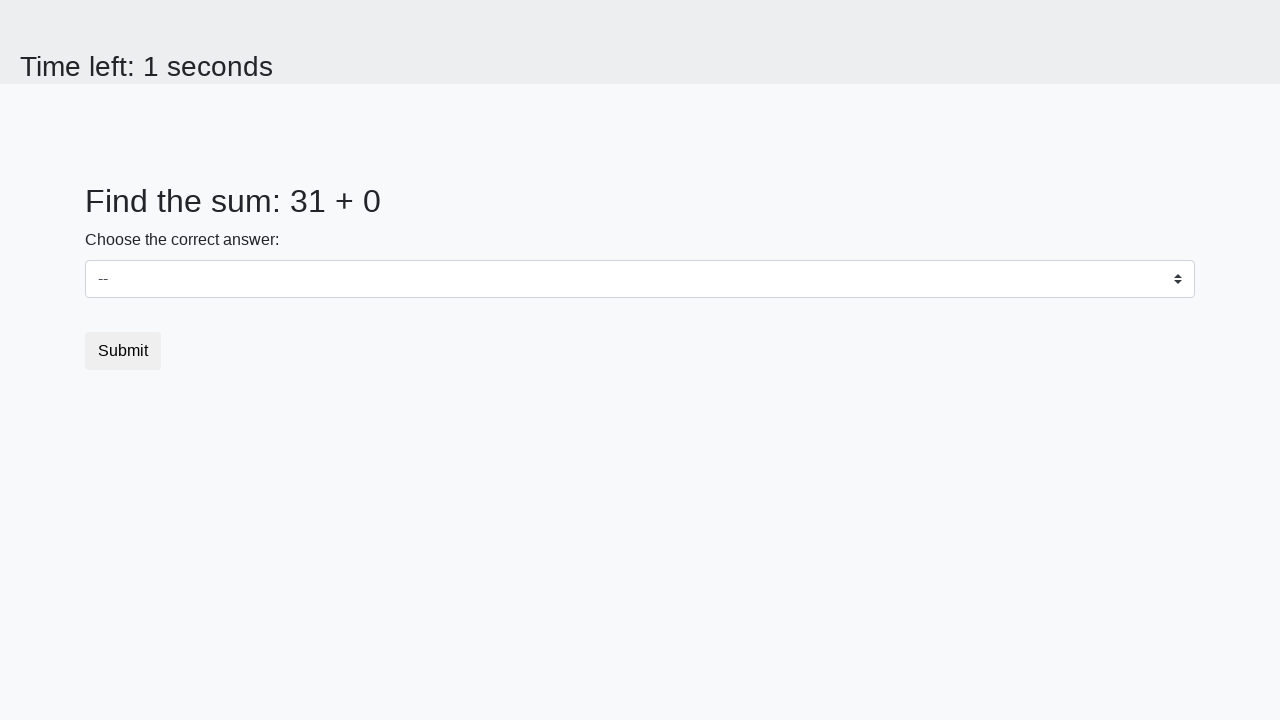